Tests window handling using a reusable method approach to switch to a new window by its title

Starting URL: https://the-internet.herokuapp.com/windows

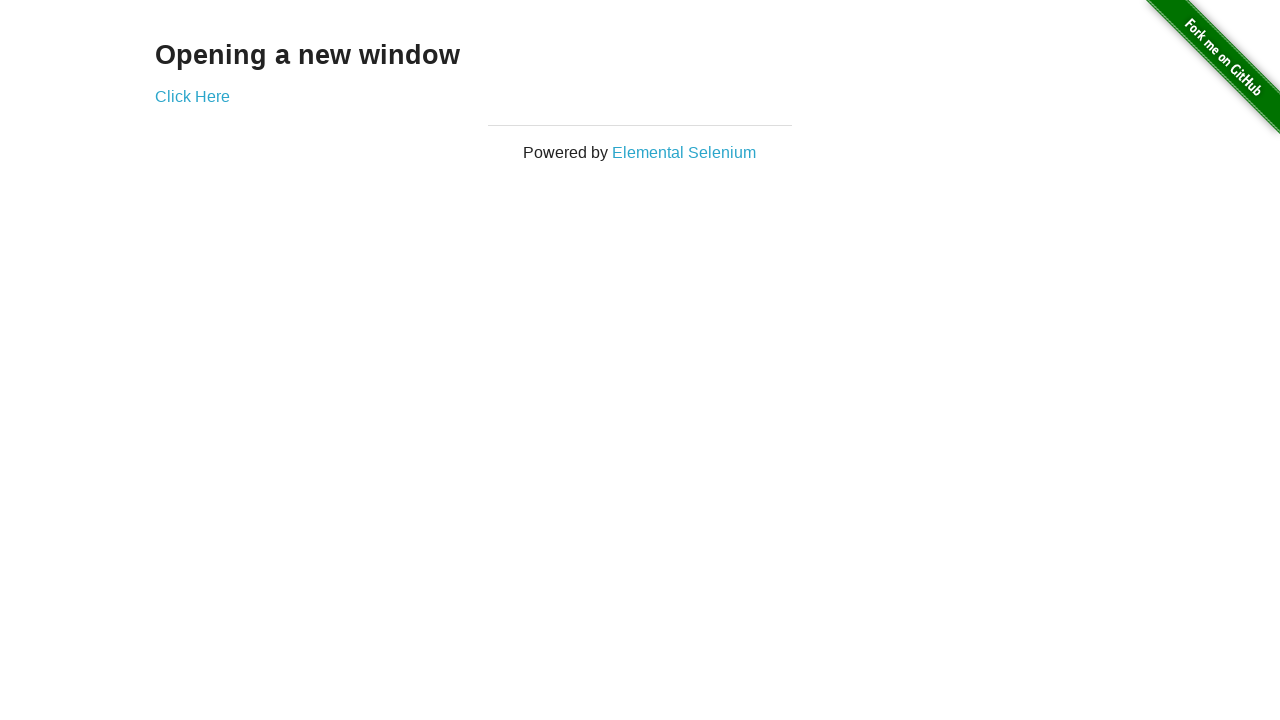

Clicked 'Click Here' link to open new window at (192, 96) on a:has-text('Click Here')
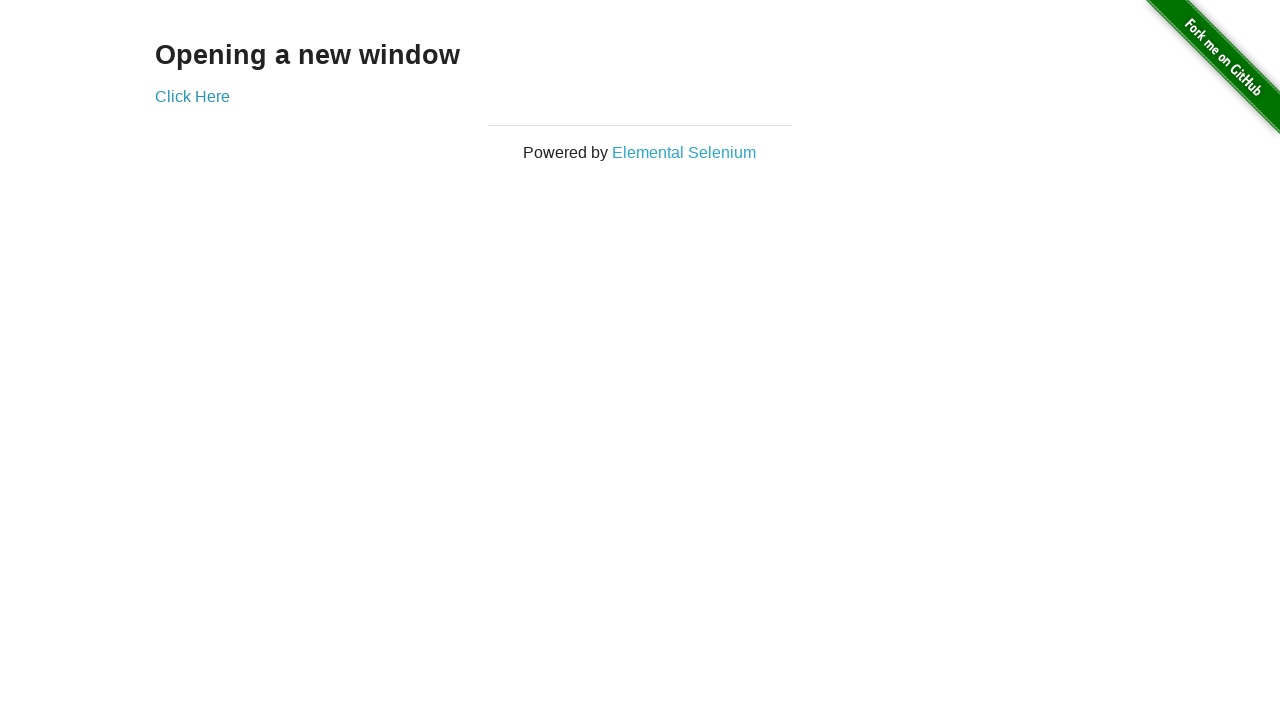

New window opened and captured
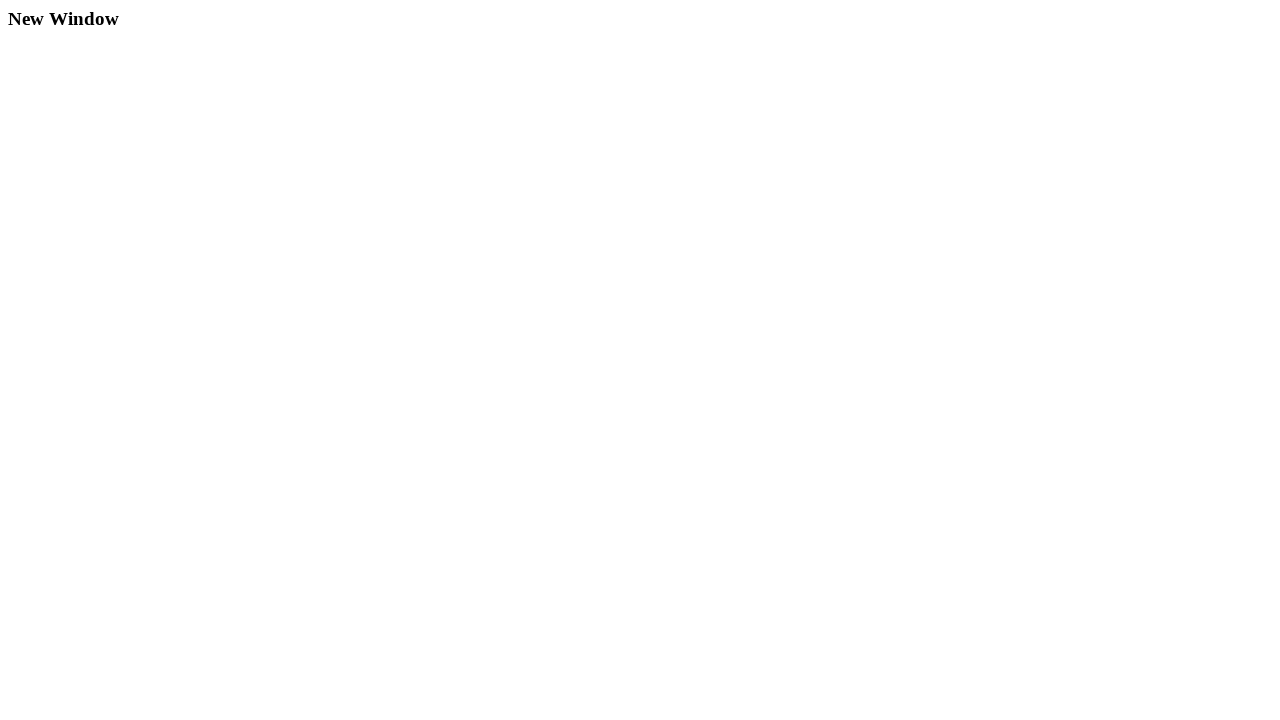

New window page loaded
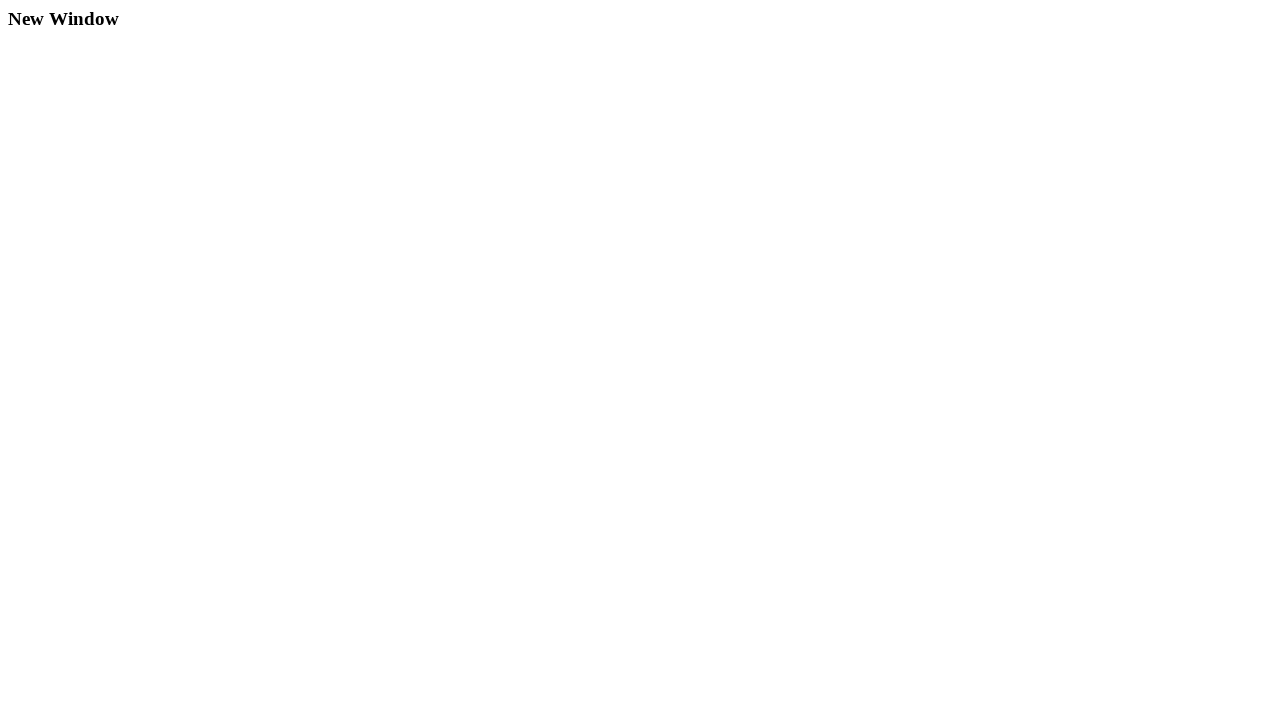

Verified new window title is 'New Window'
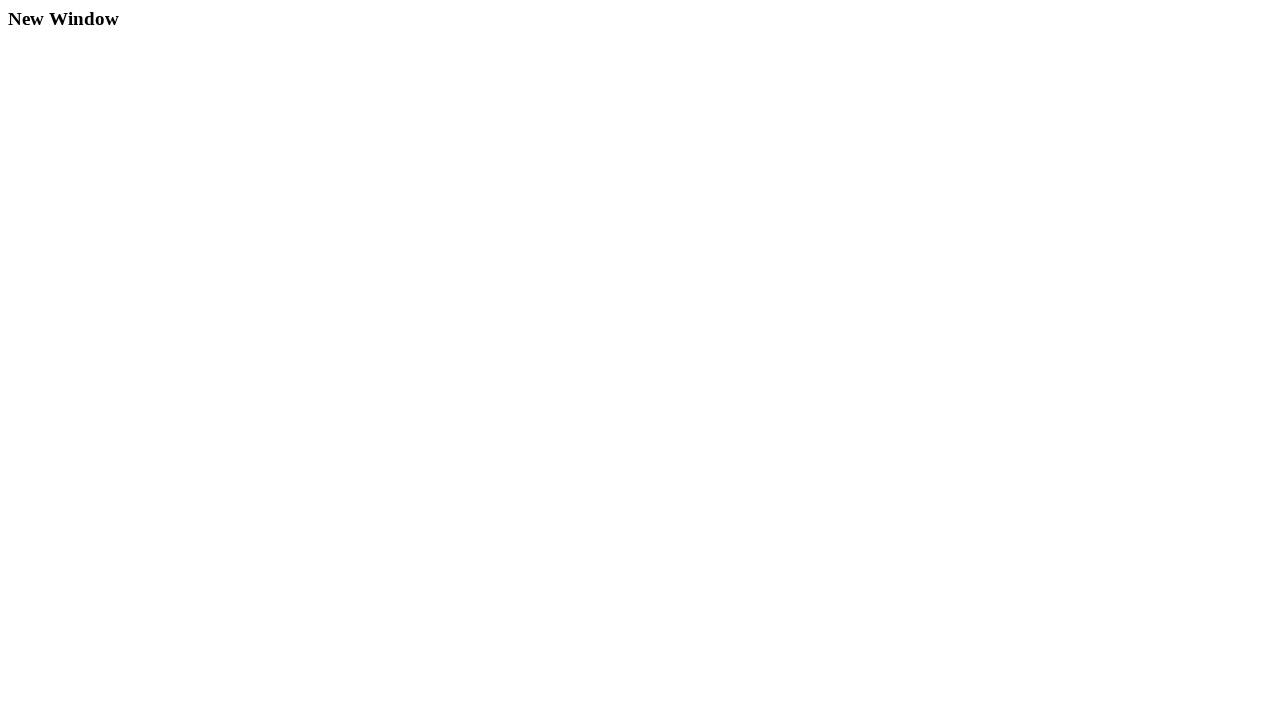

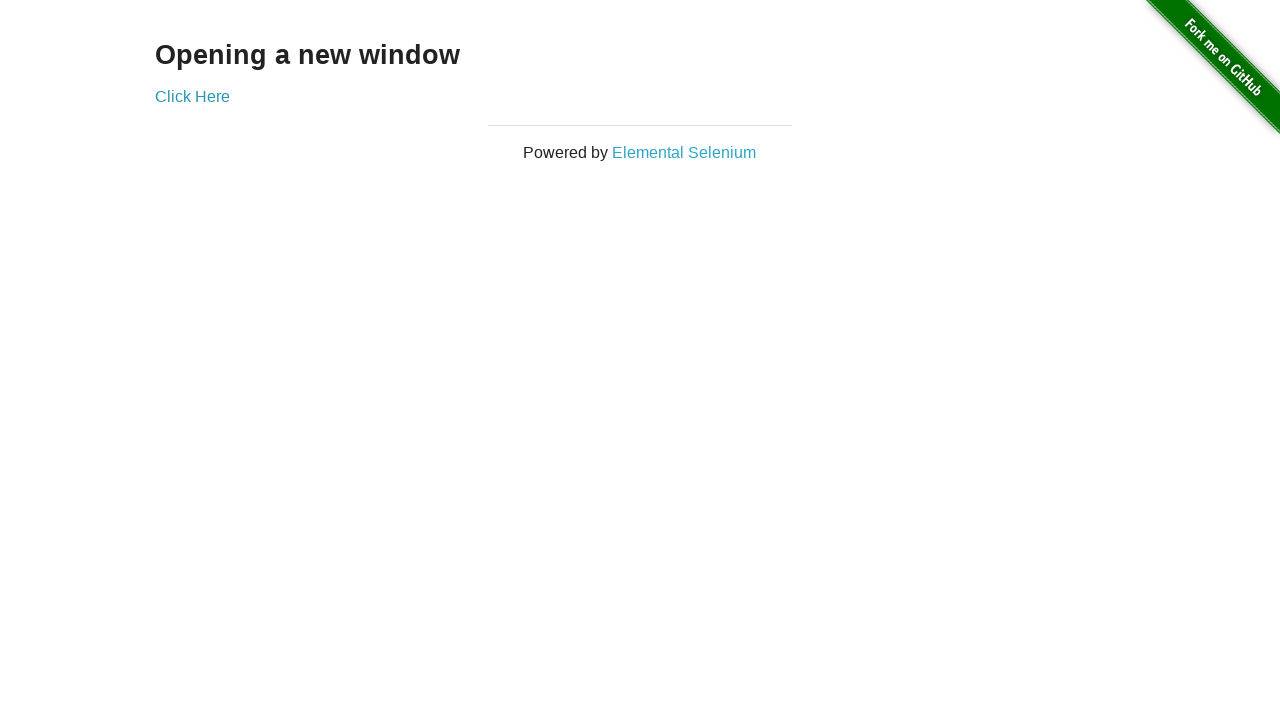